Tests dynamic controls functionality by clicking a toggle button to hide and show a checkbox, verifying the checkbox visibility changes correctly.

Starting URL: https://v1.training-support.net/selenium/dynamic-controls

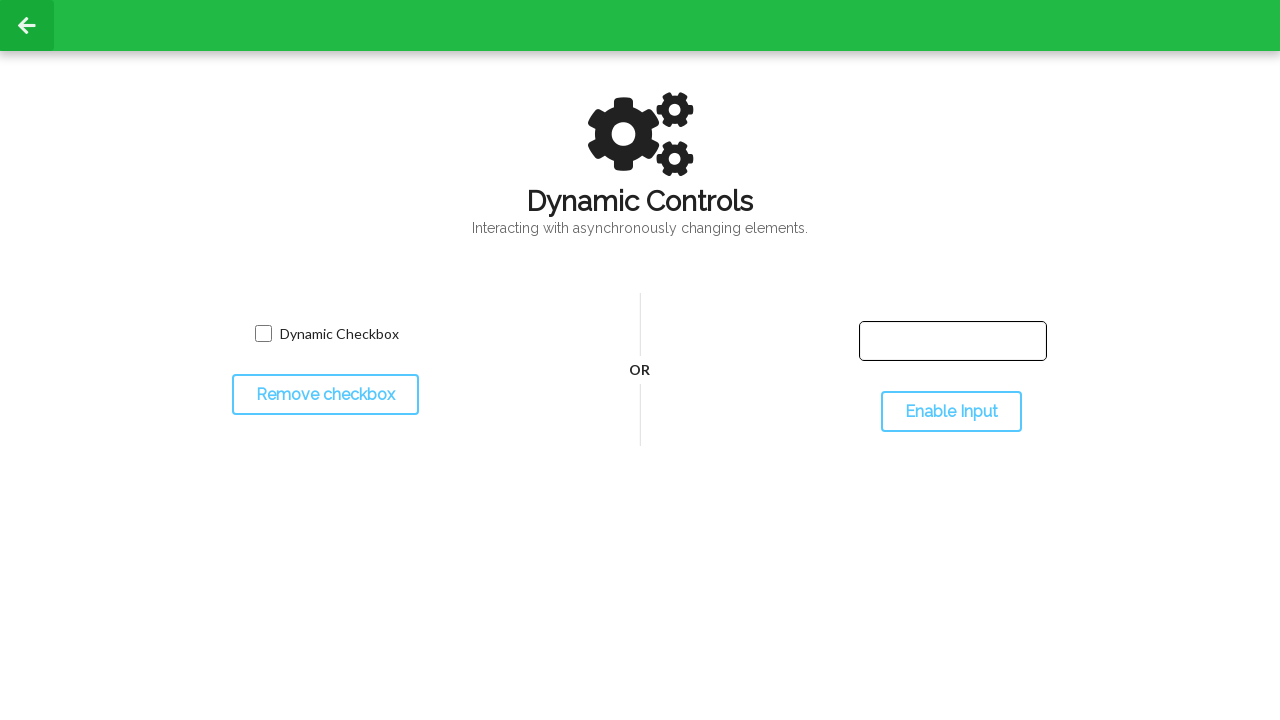

Clicked toggle button to hide the checkbox at (325, 395) on #toggleCheckbox
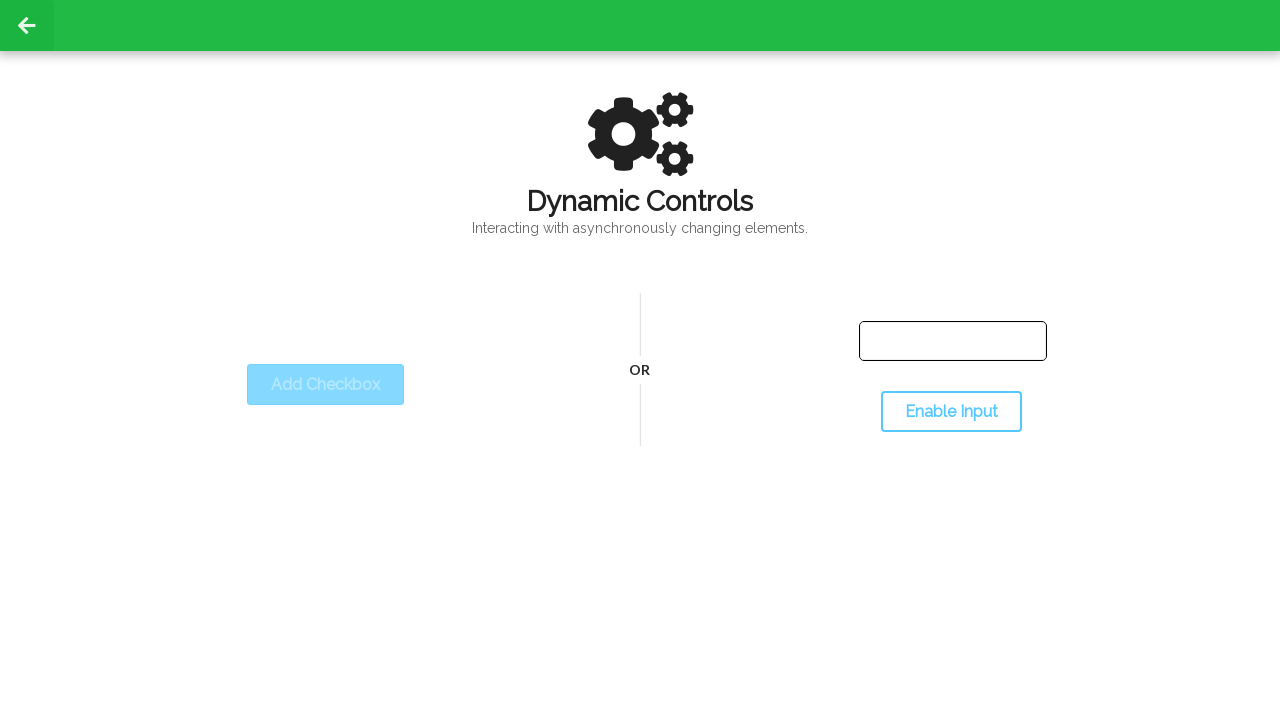

Verified checkbox is hidden
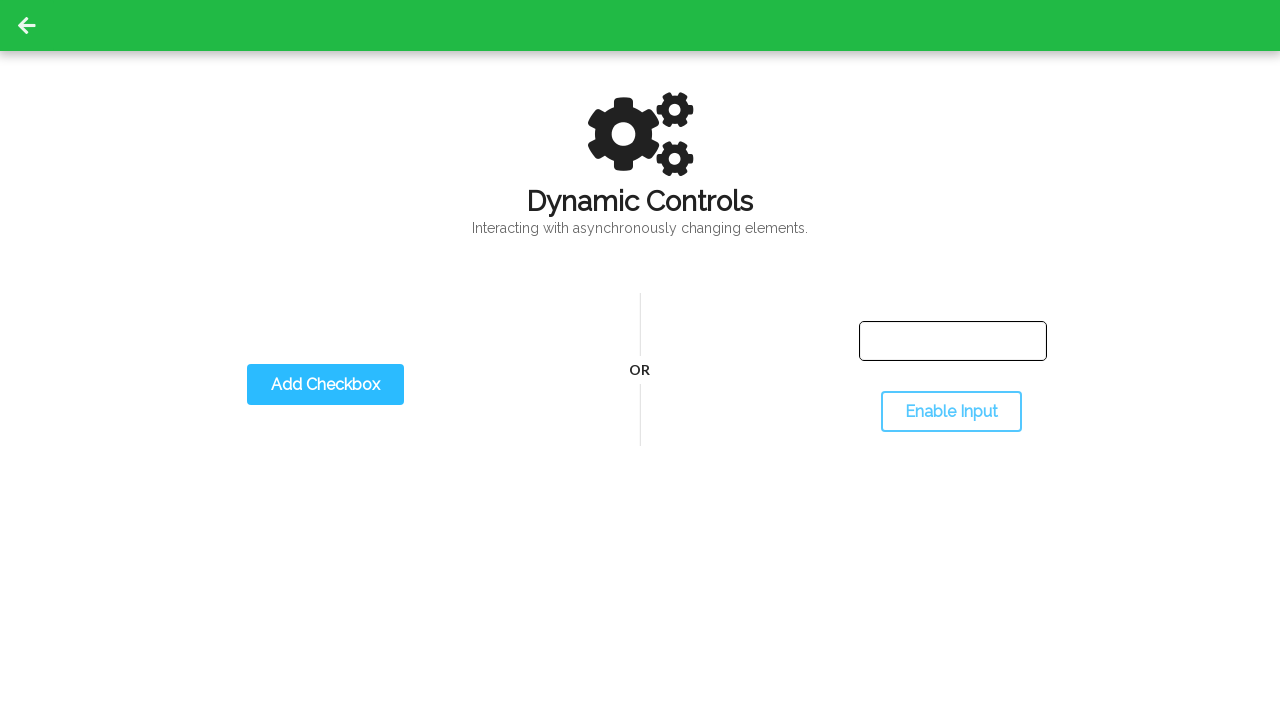

Clicked toggle button to show the checkbox at (325, 385) on #toggleCheckbox
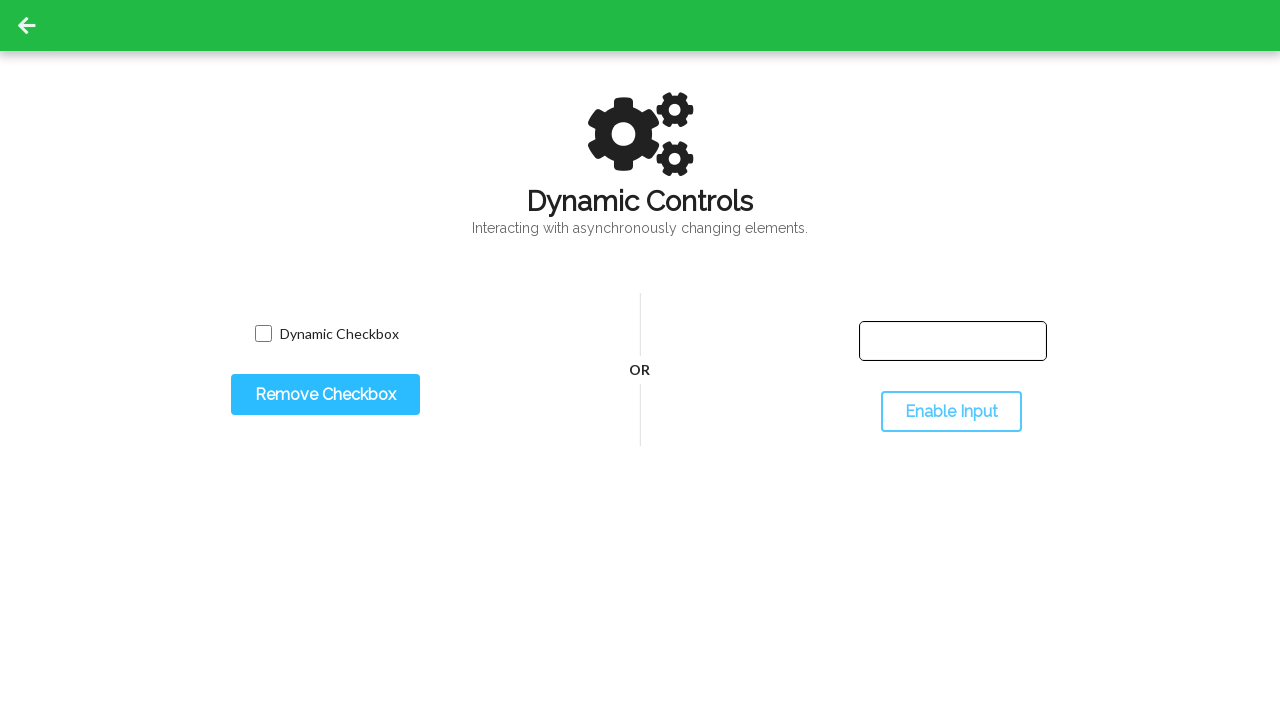

Verified checkbox is visible
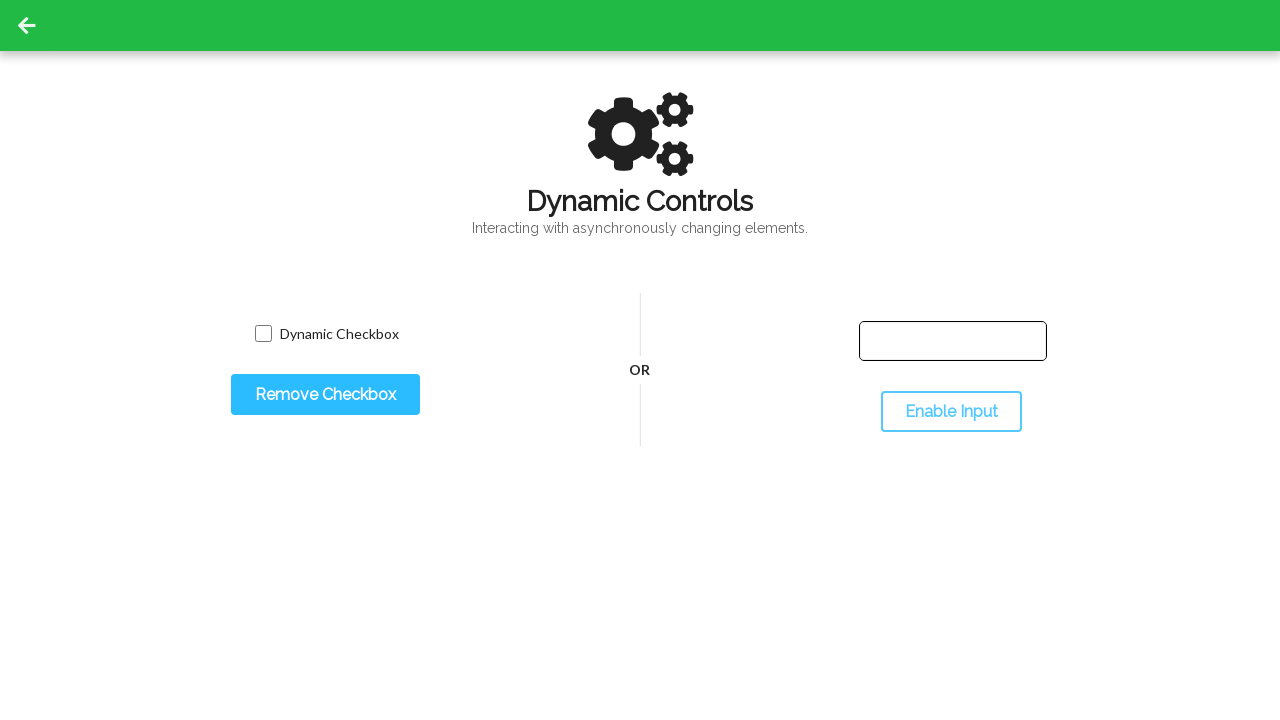

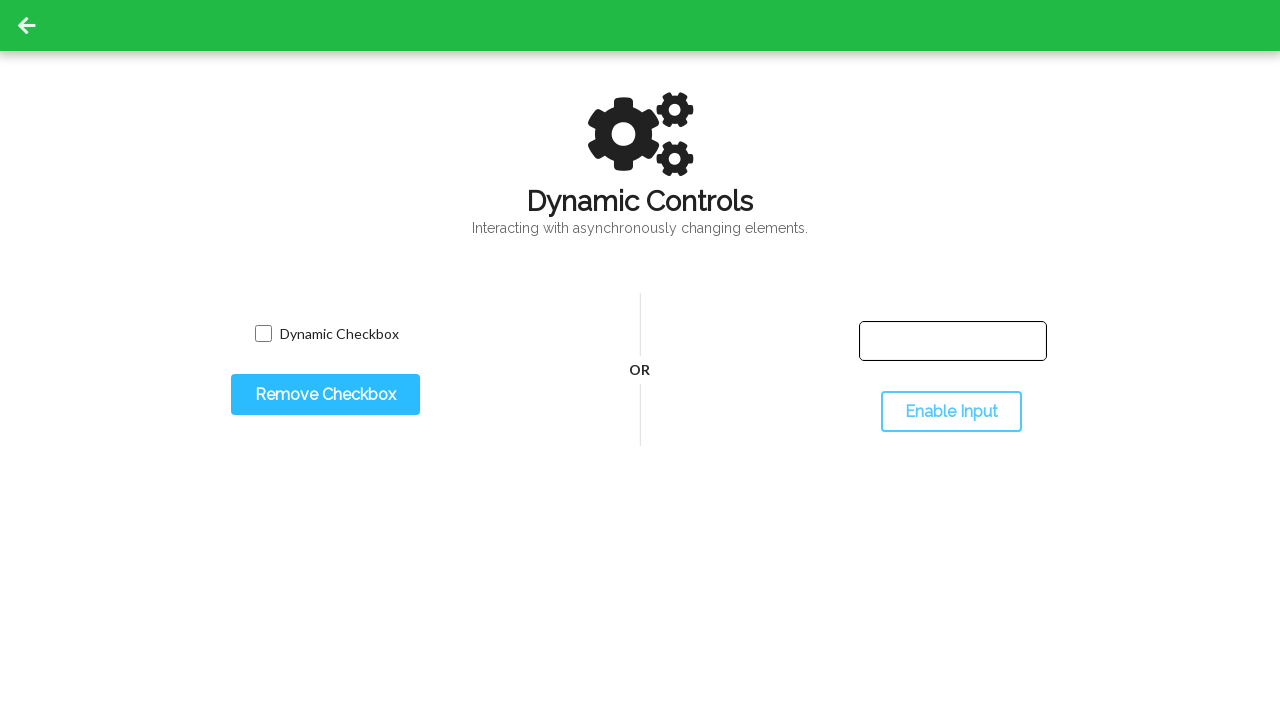